Tests Wikipedia search widget by searching for "Selenium", clicking all related links to open them in new windows, then closing a specific window by title

Starting URL: https://testautomationpractice.blogspot.com/

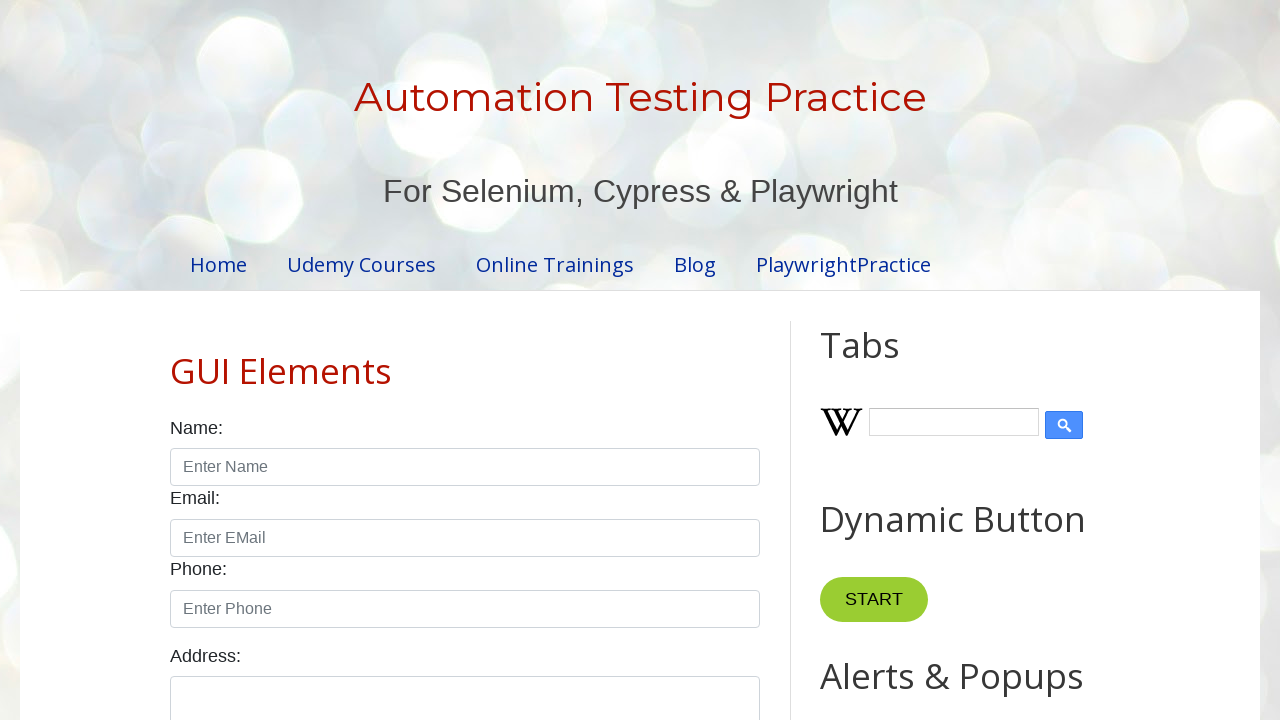

Filled Wikipedia search input with 'Selenium' on input#Wikipedia1_wikipedia-search-input
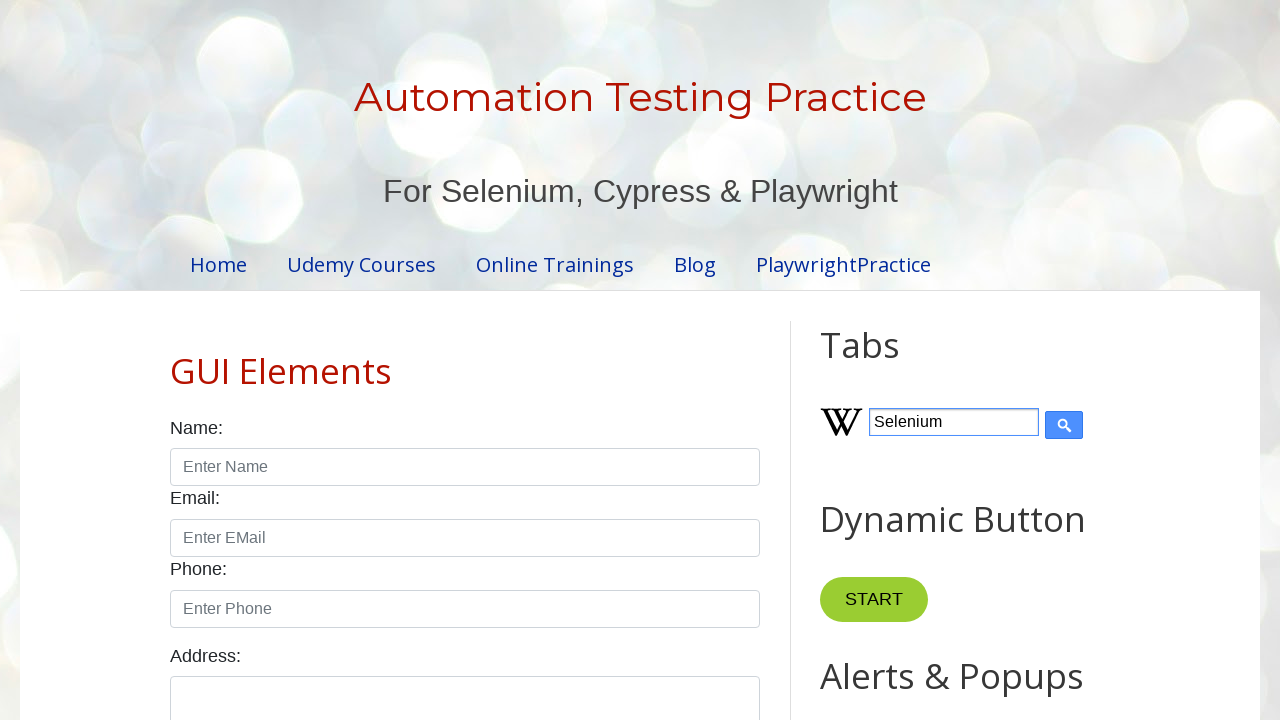

Clicked submit button to search Wikipedia at (1064, 425) on input[type='submit']
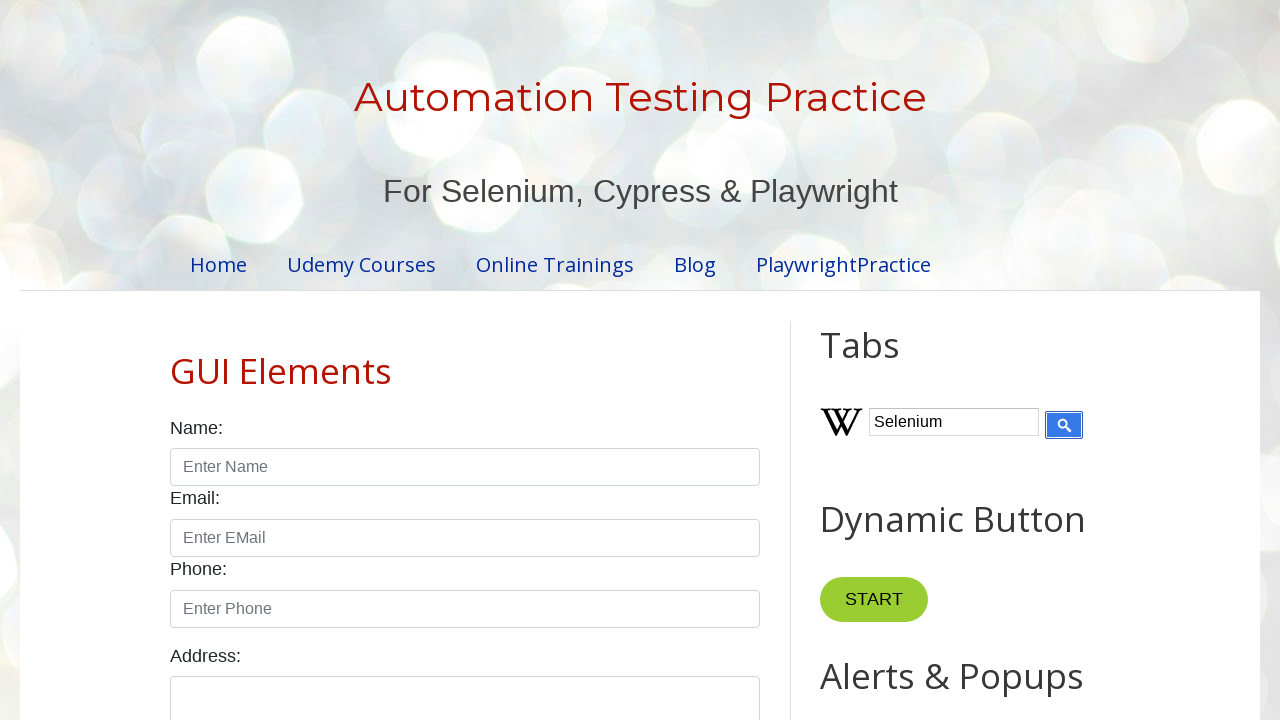

Waited for search results to load
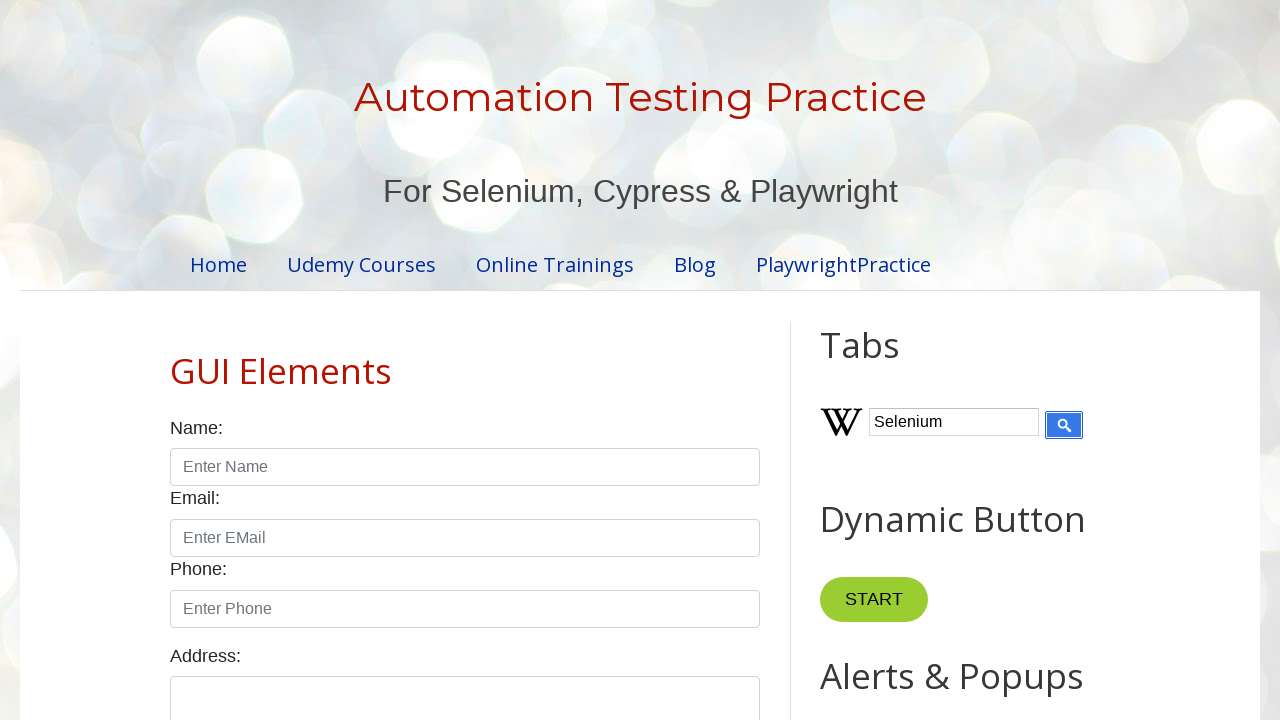

Found 0 links containing 'Seleni'
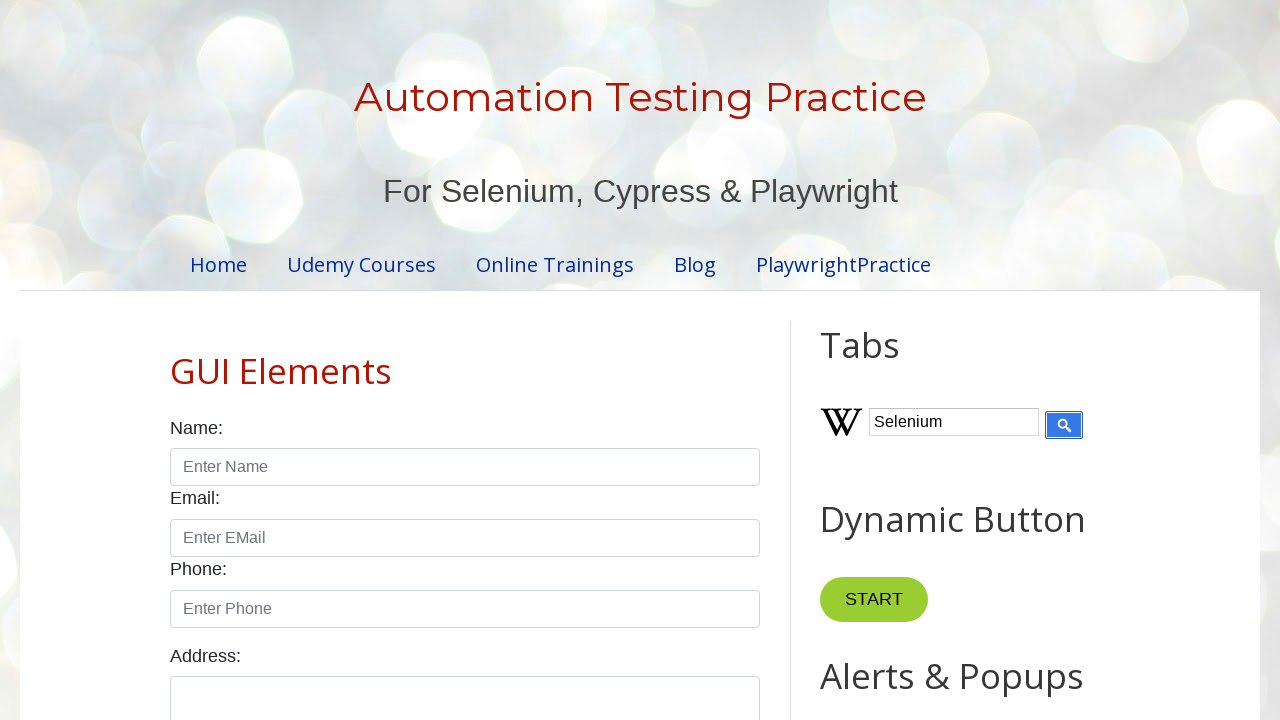

Retrieved all 1 open pages from context
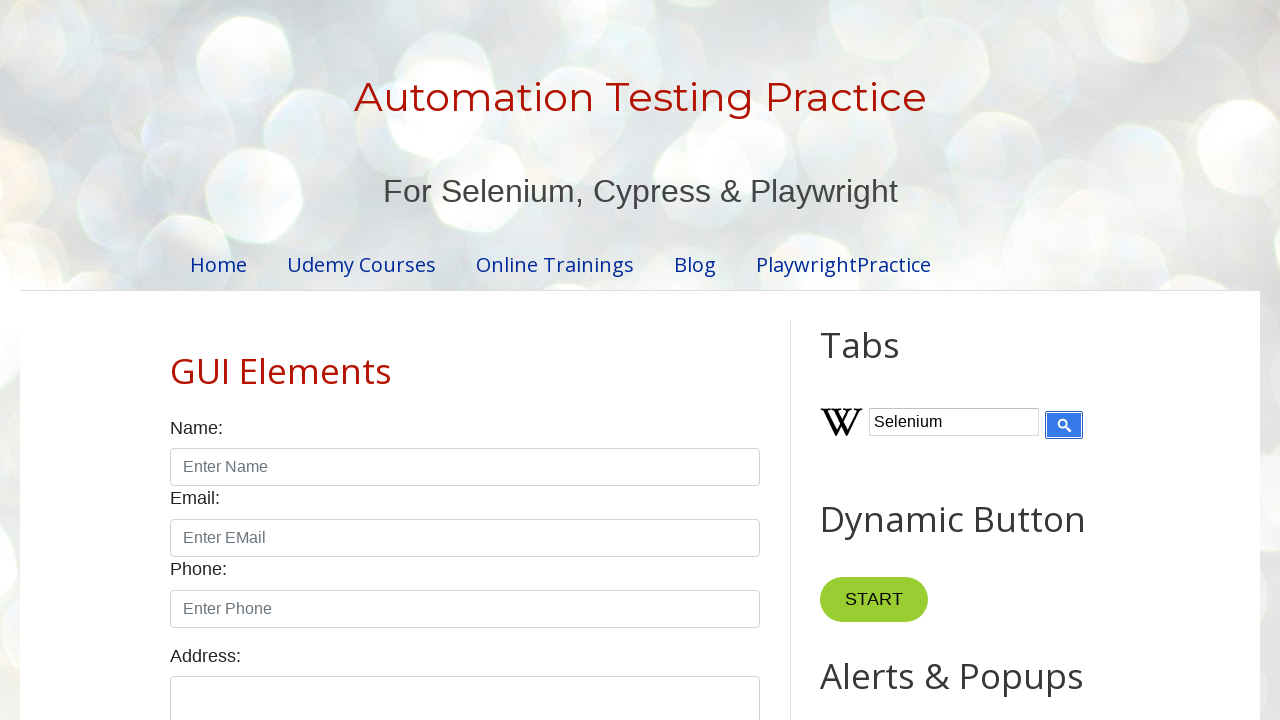

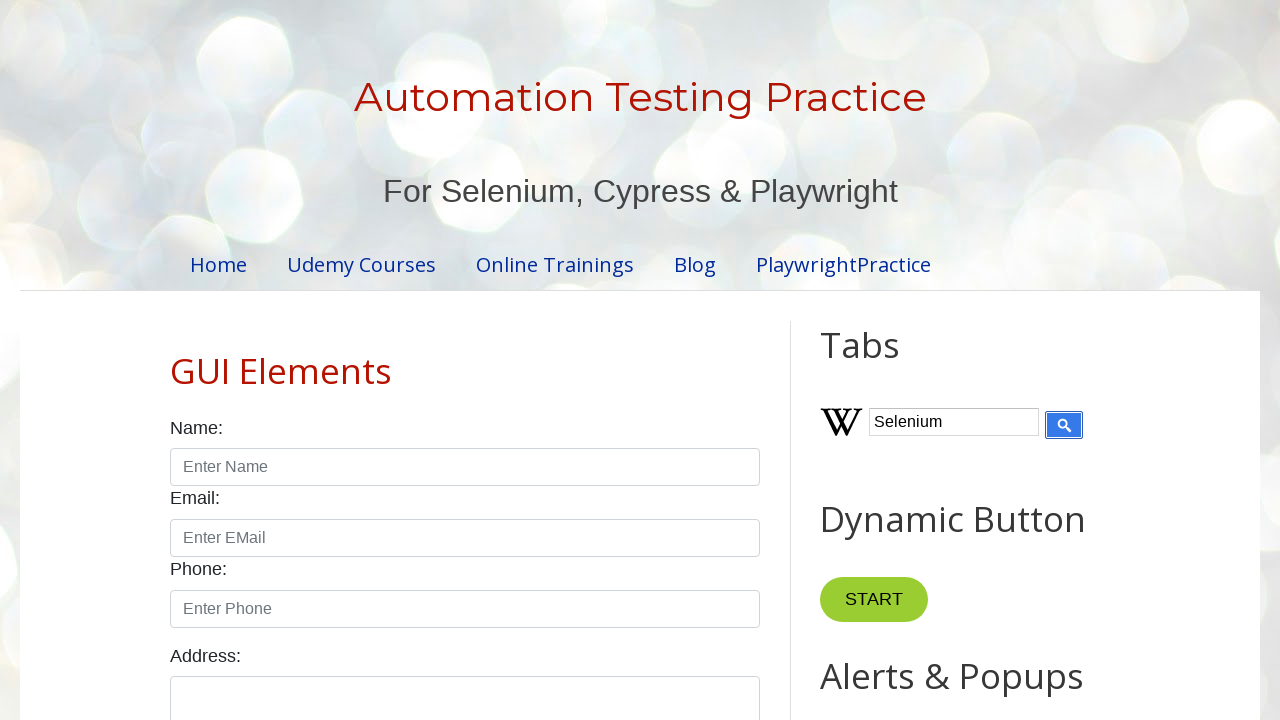